Tests context menu functionality by right-clicking on a hot spot element

Starting URL: https://the-internet.herokuapp.com/

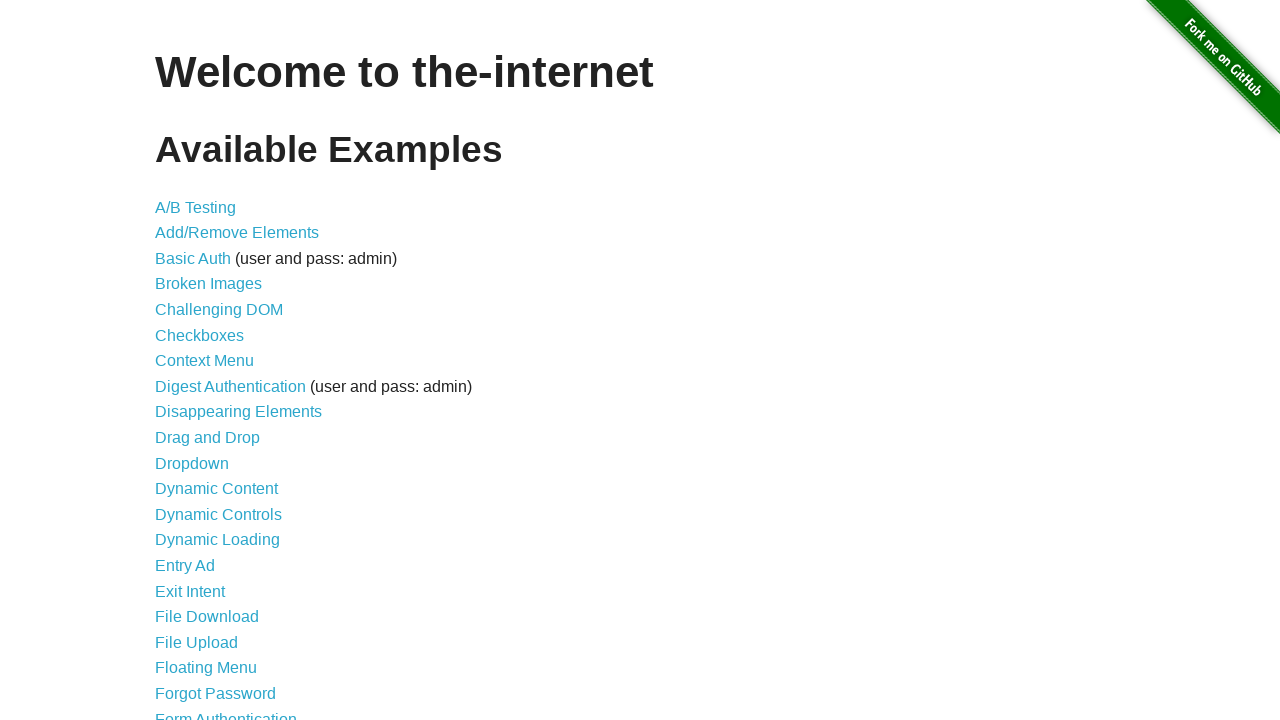

Clicked on 'Context Menu' link at (204, 361) on a:has-text('Context Menu')
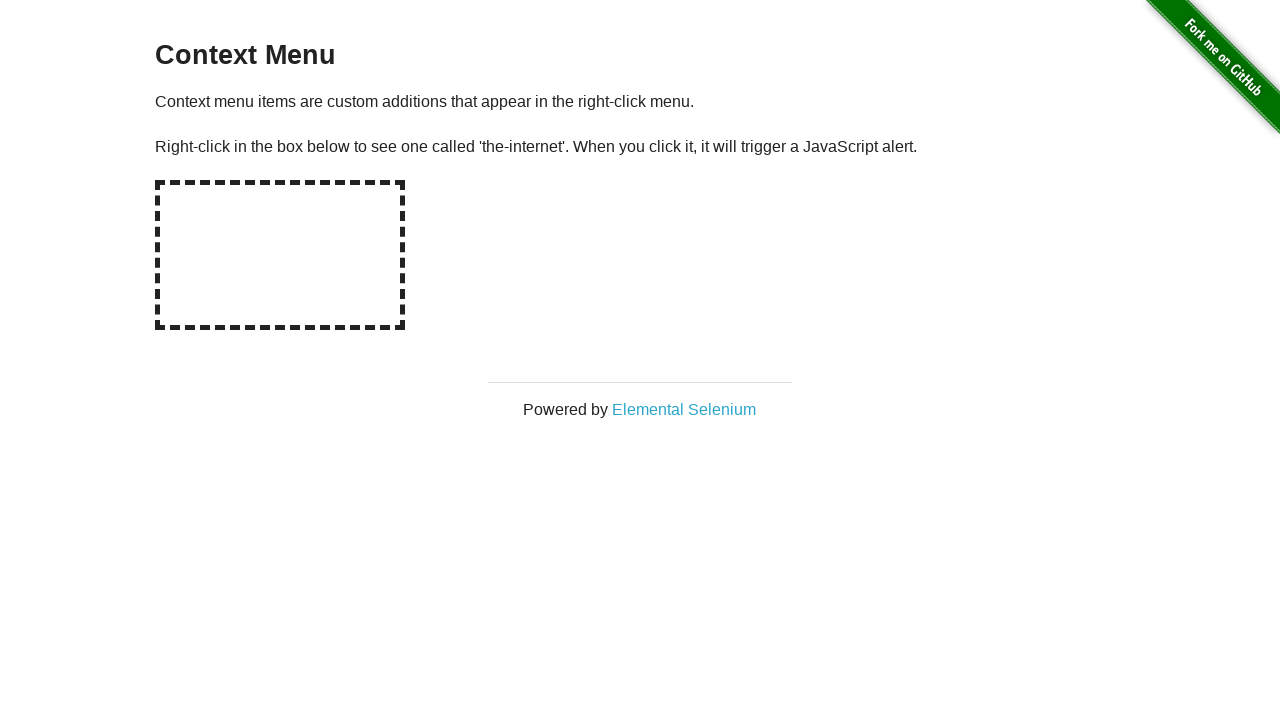

Right-clicked on the hot spot element at (280, 255) on #hot-spot
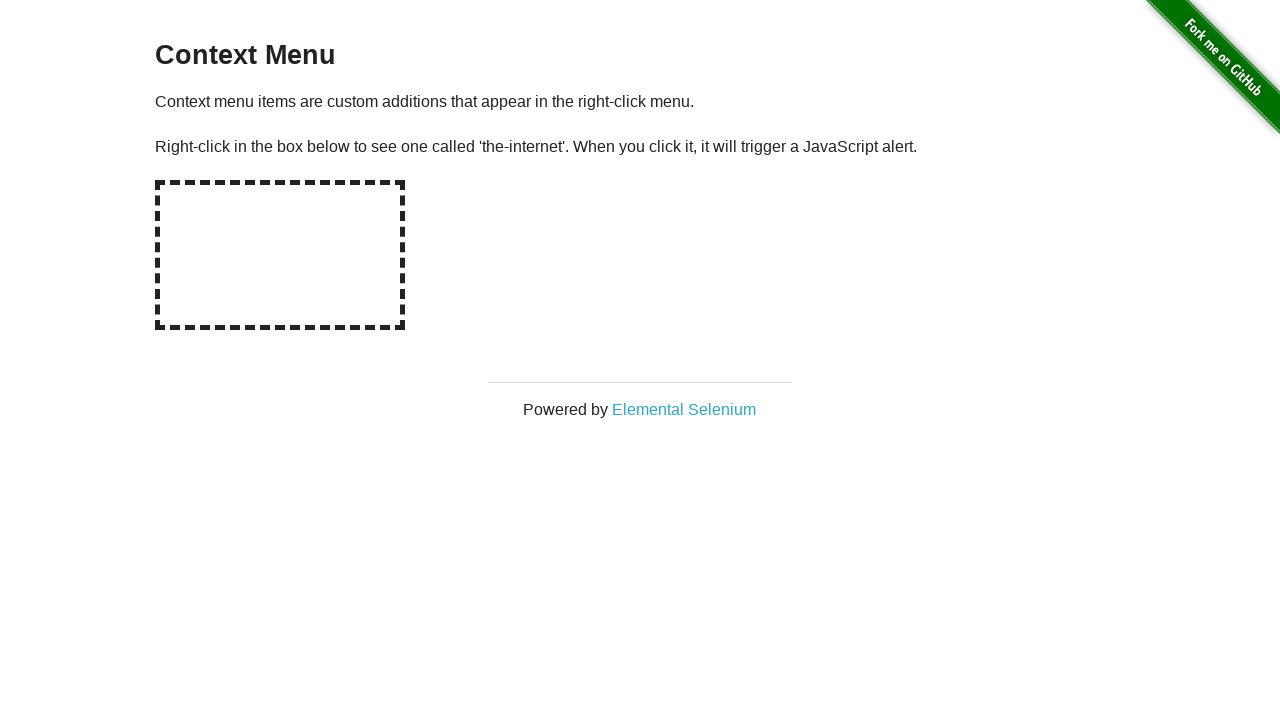

Set up dialog handler to capture and accept alert messages
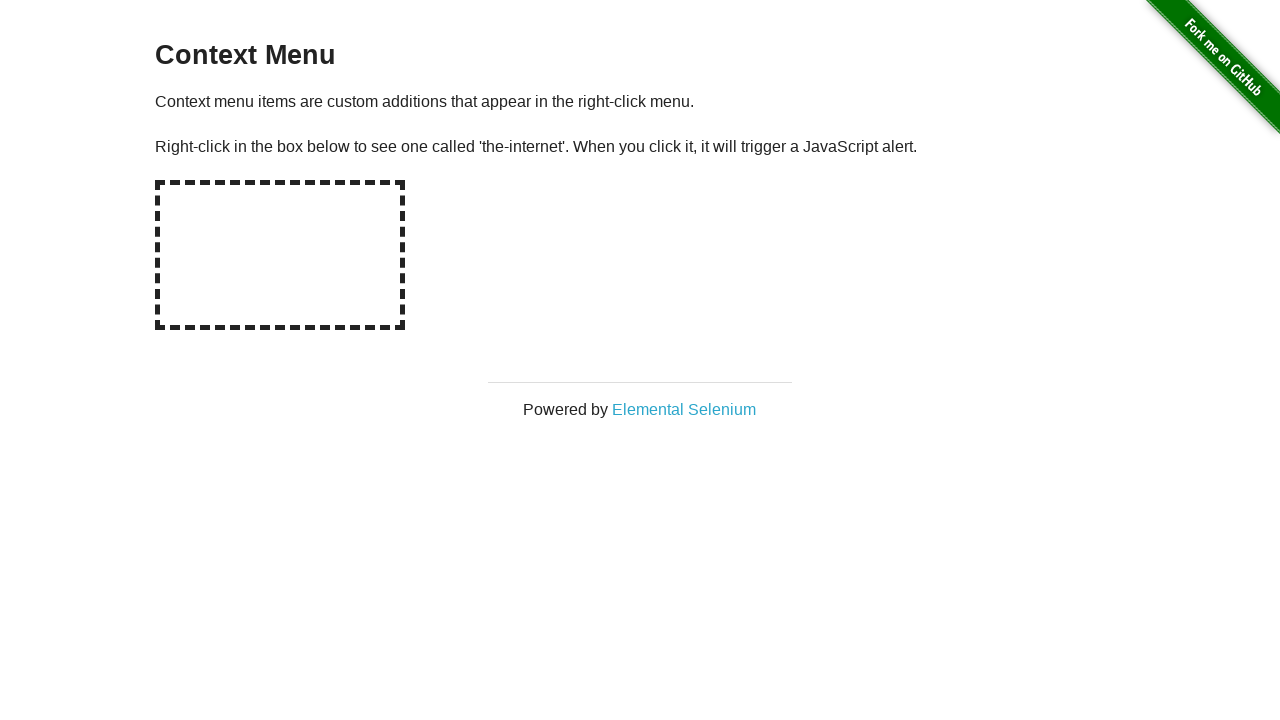

Waited 500ms for dialog to appear
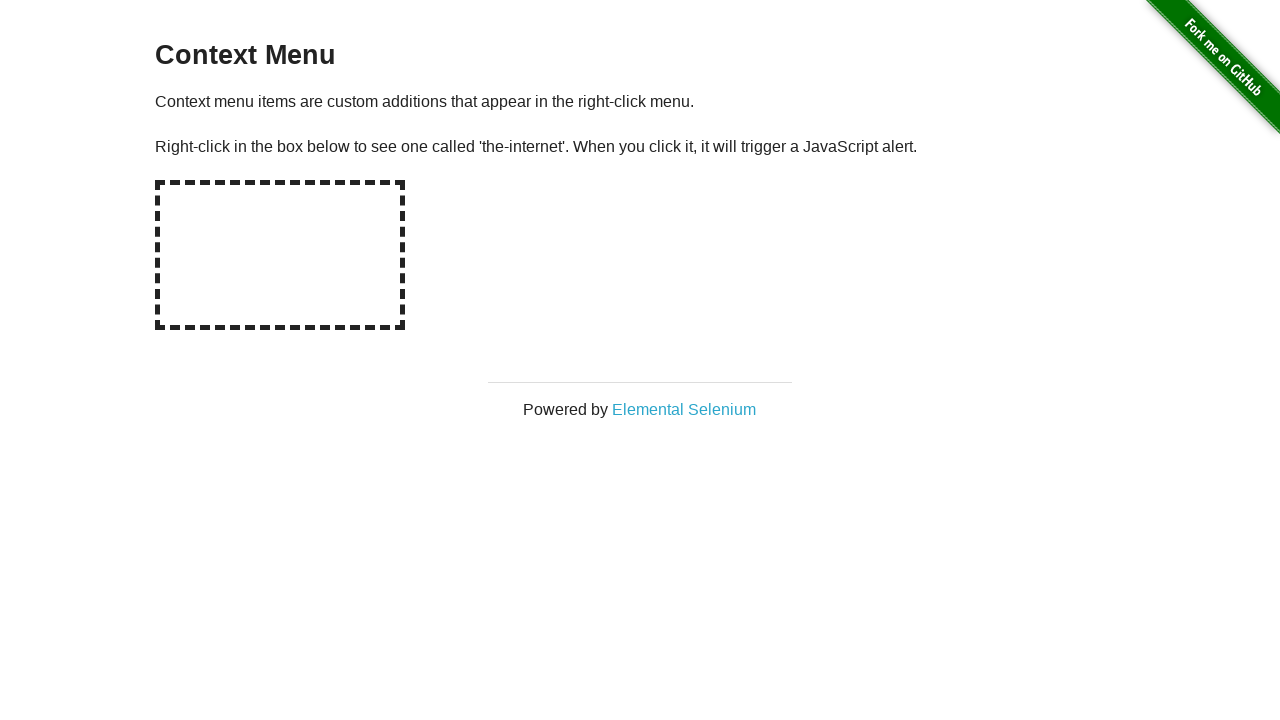

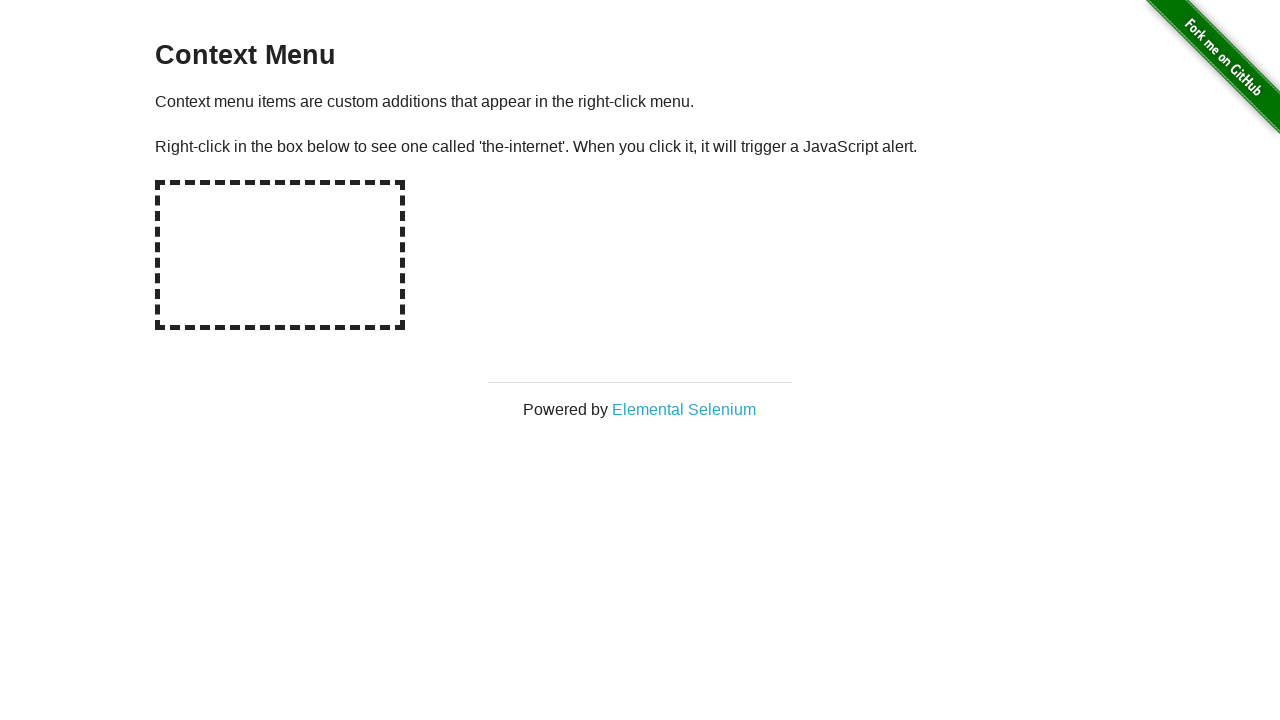